Tests floating menu by scrolling the page and verifying menu items remain visible

Starting URL: http://the-internet.herokuapp.com/floating_menu

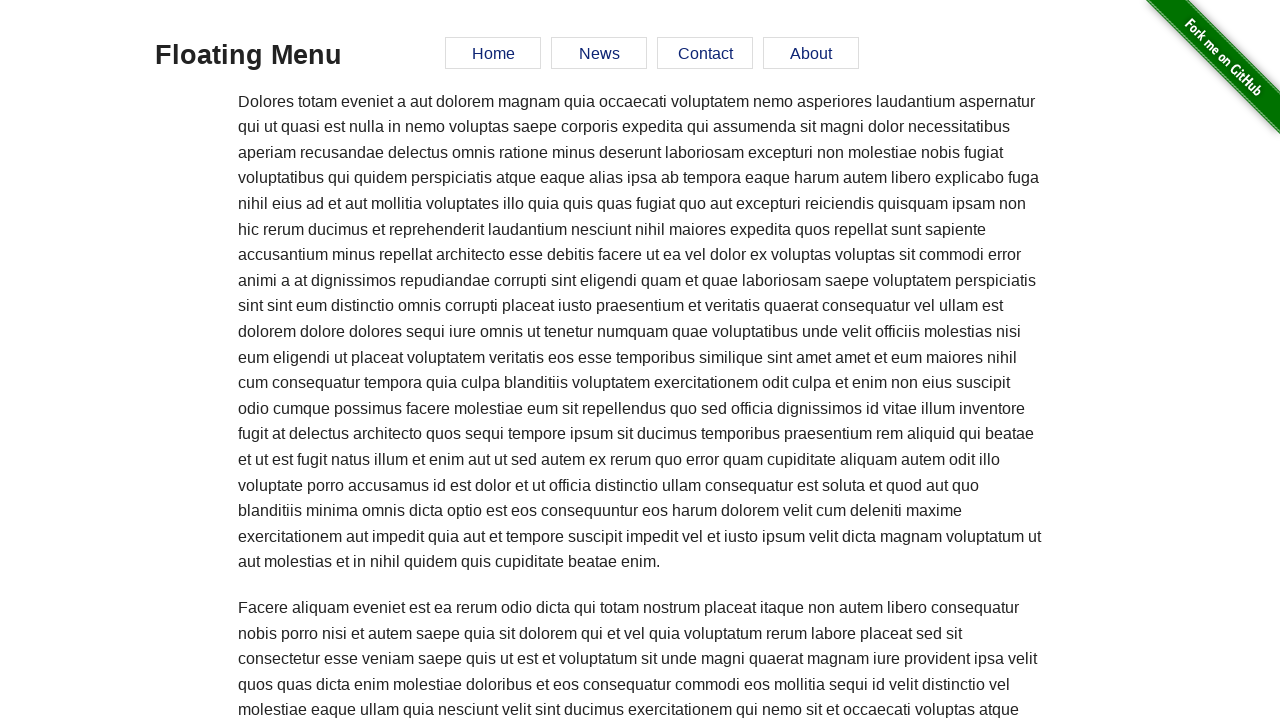

Verified 'Floating Menu' heading is visible
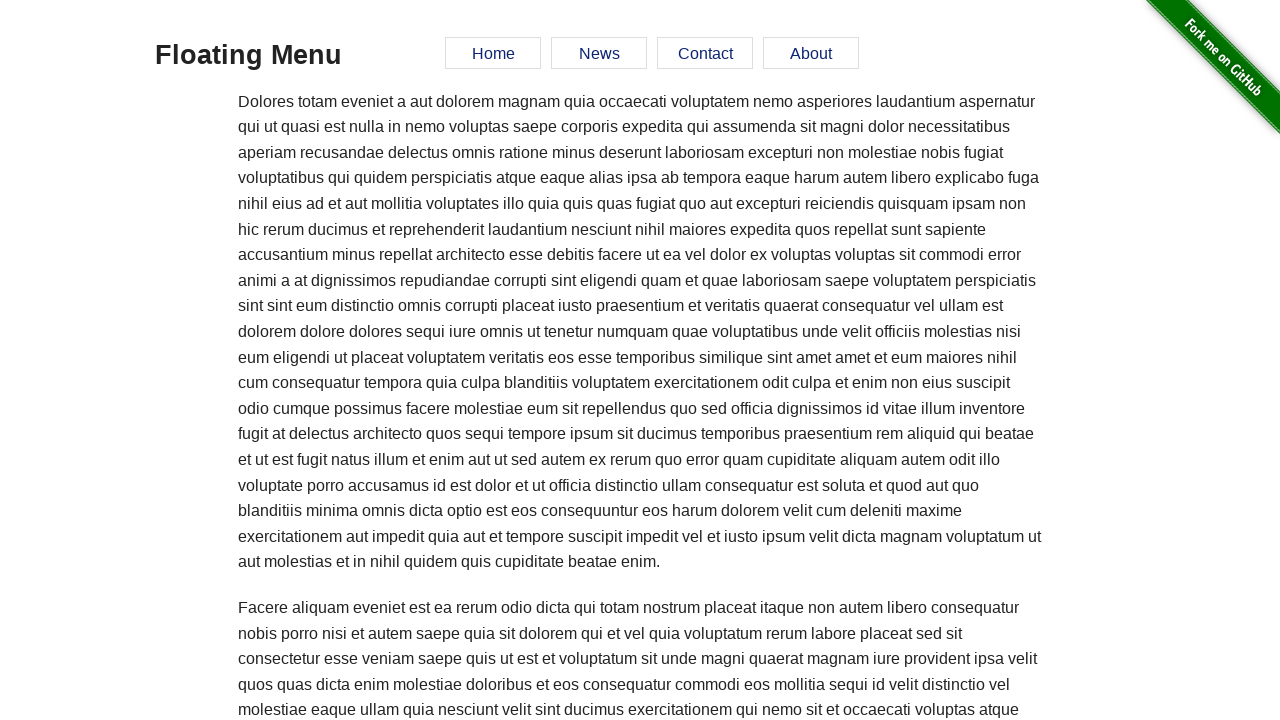

Verified floating menu element is visible
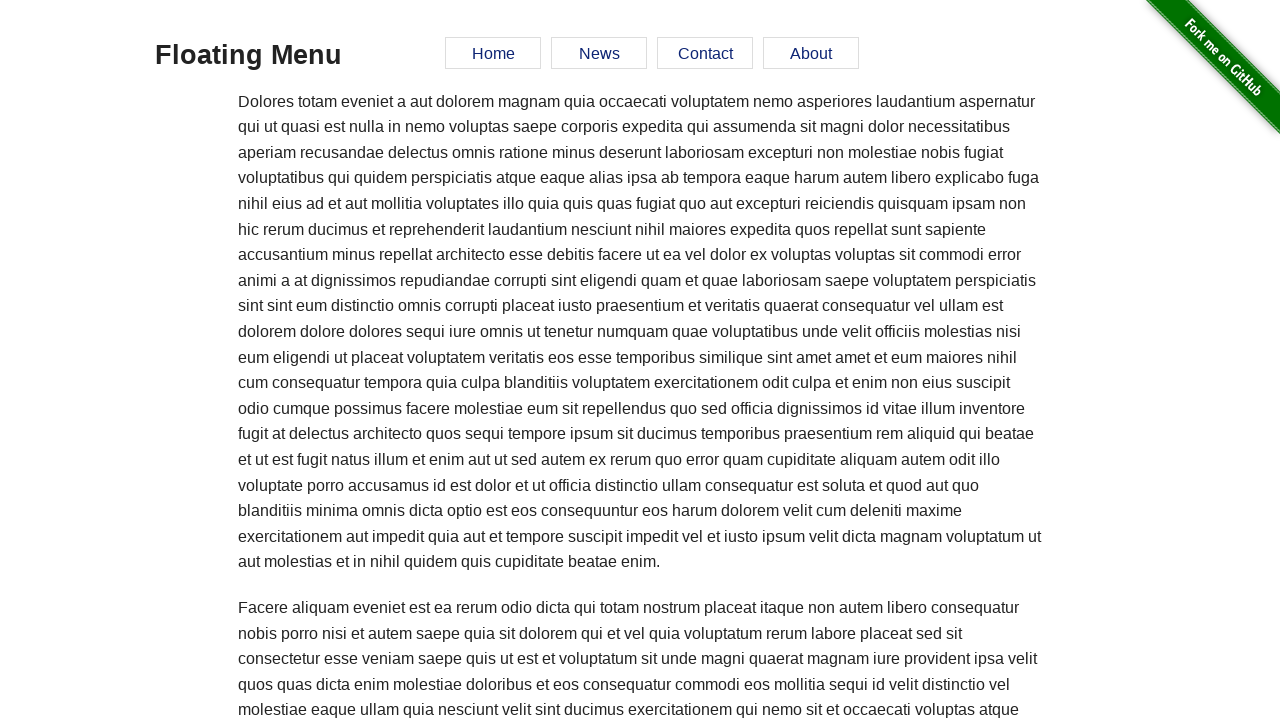

Verified 'Home' menu item is visible
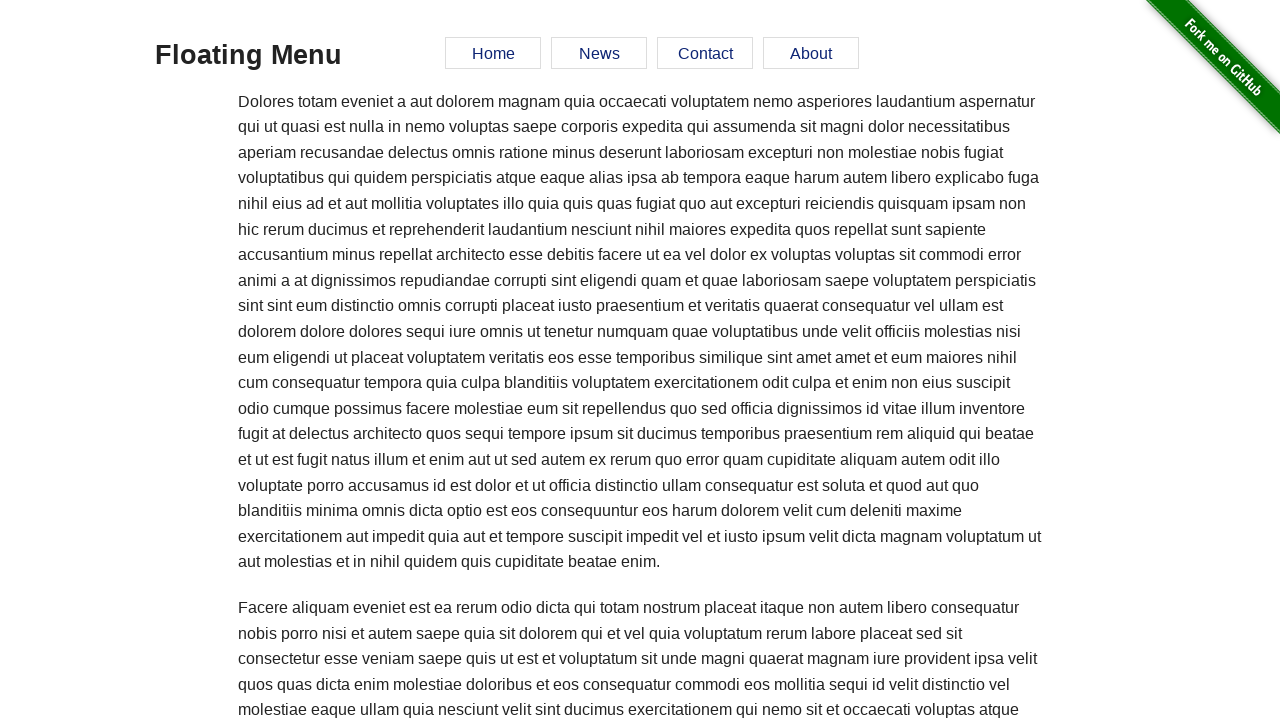

Verified 'News' menu item is visible
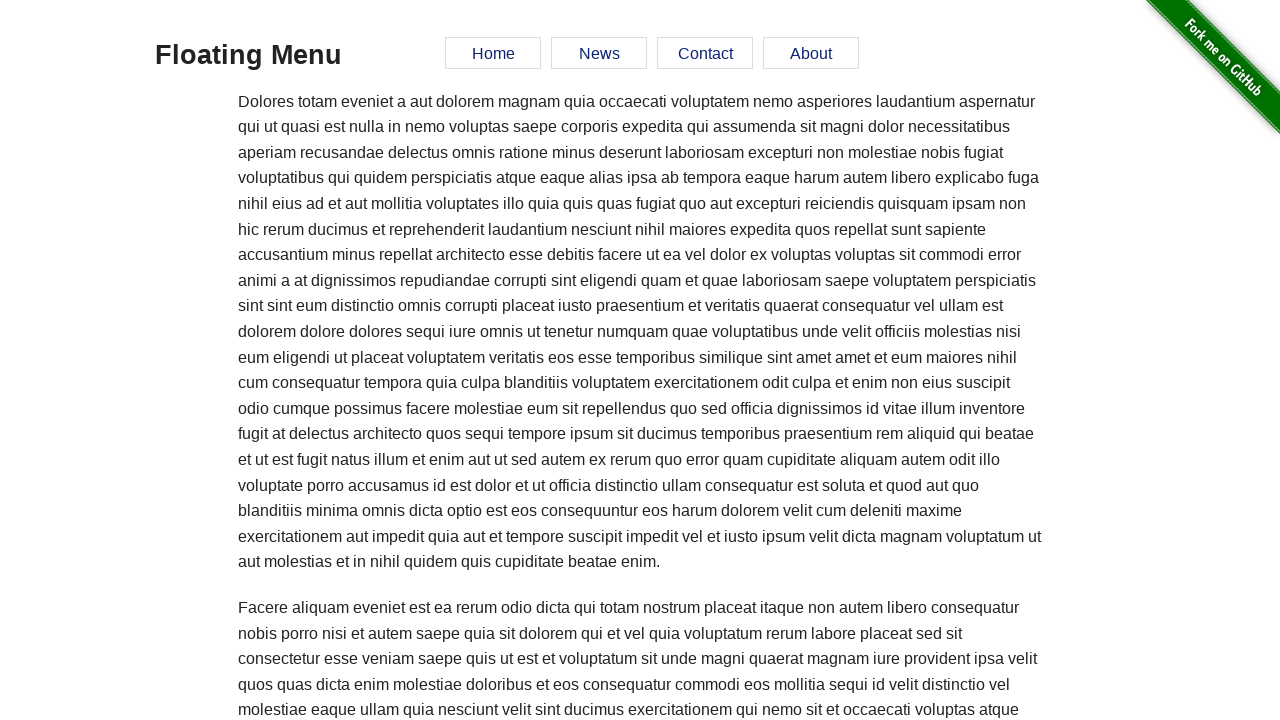

Verified 'Contact' menu item is visible
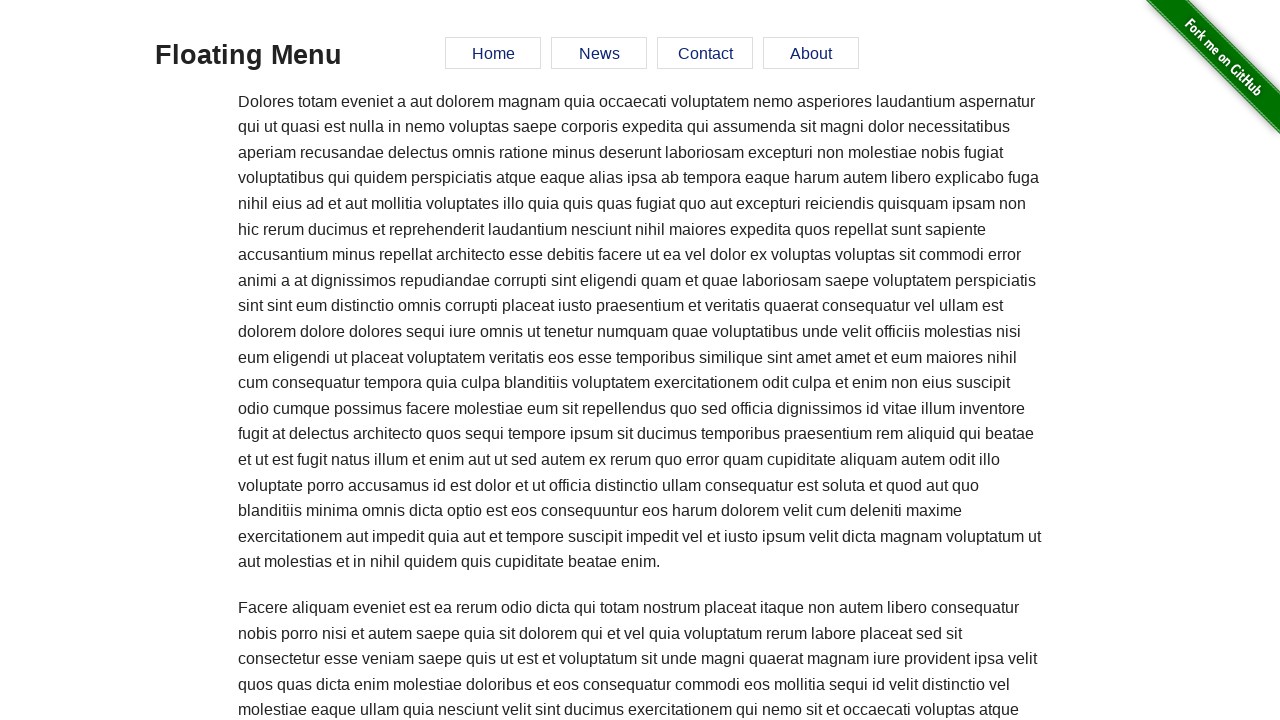

Verified 'About' menu item is visible
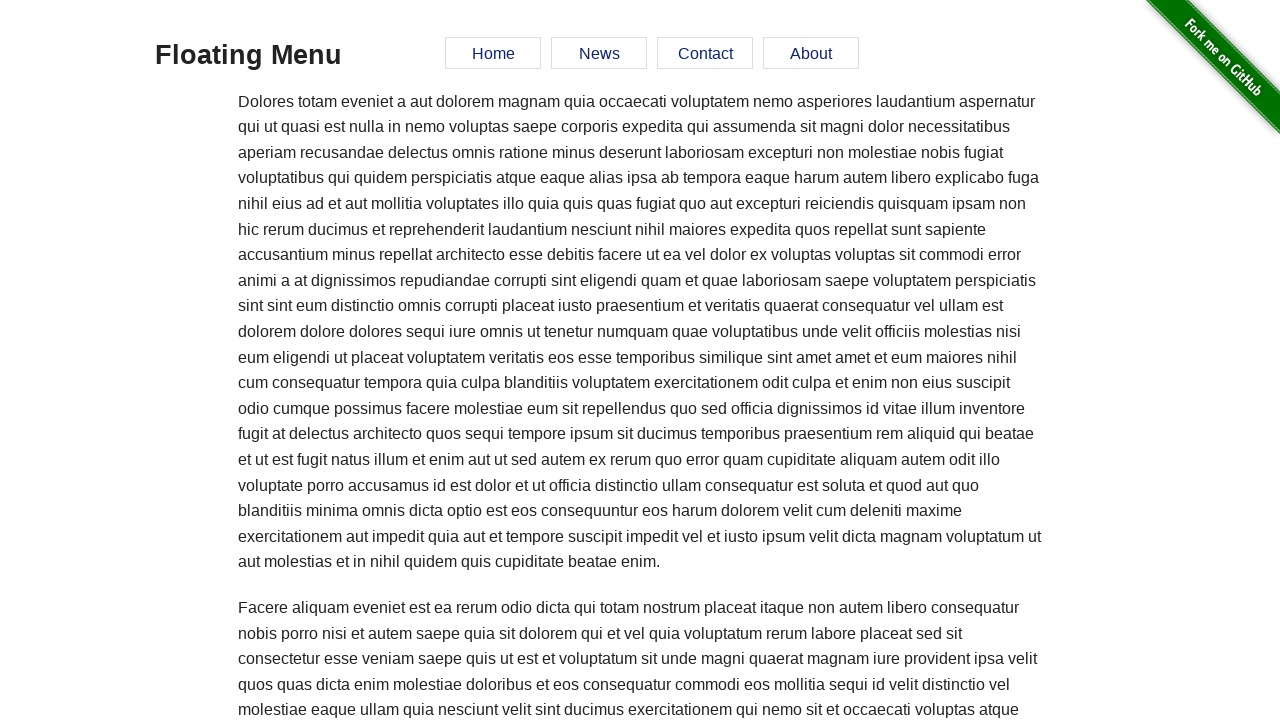

Scrolled down 2000 pixels
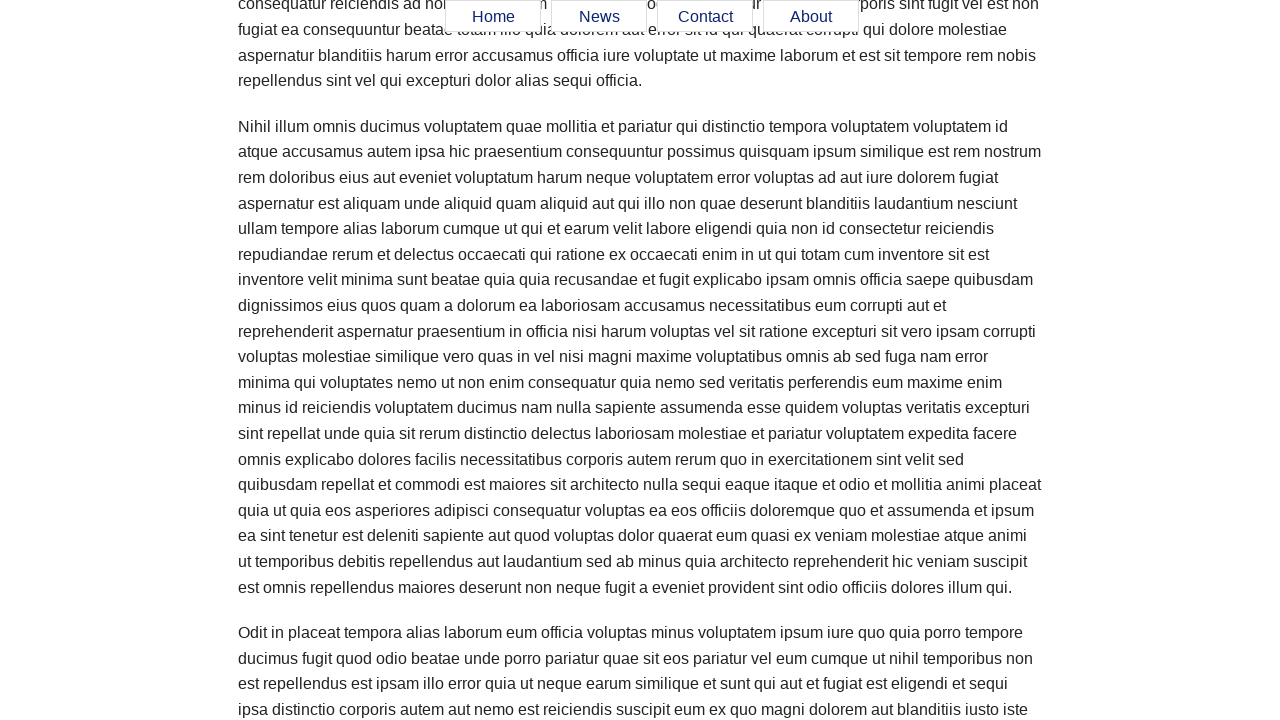

Verified floating menu remains visible after scrolling down
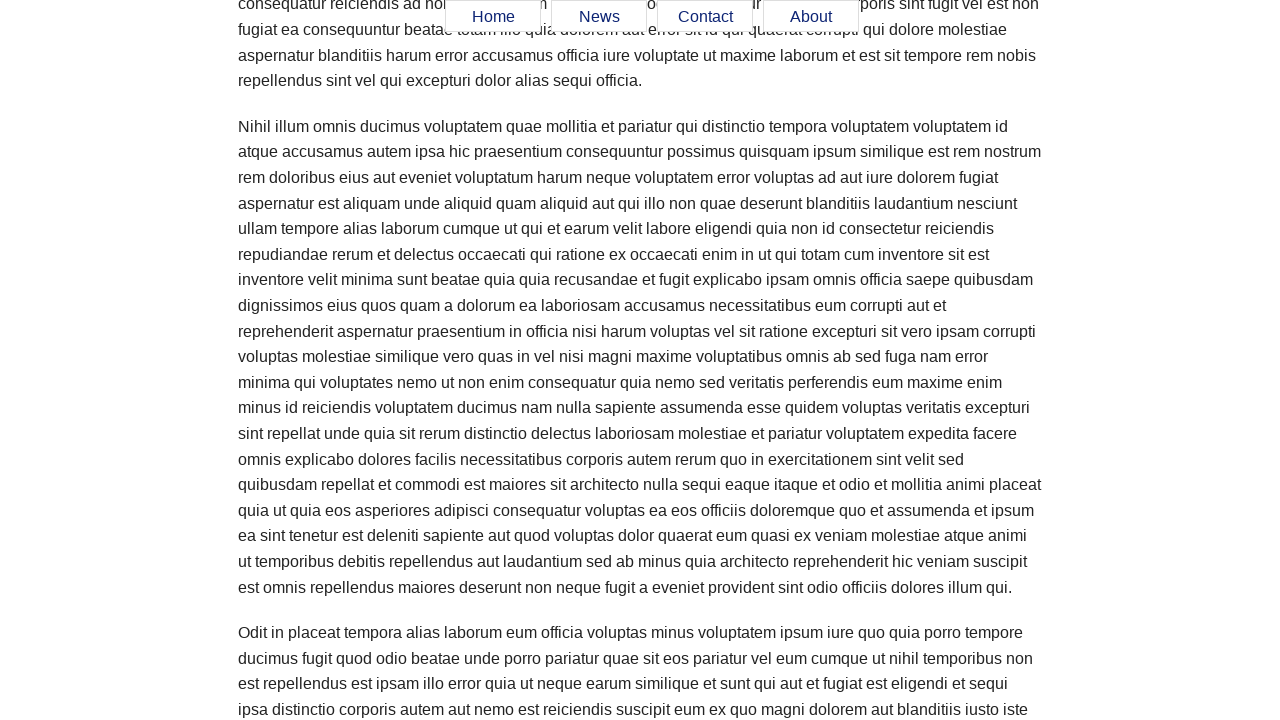

Verified 'Home' menu item remains visible after scrolling down
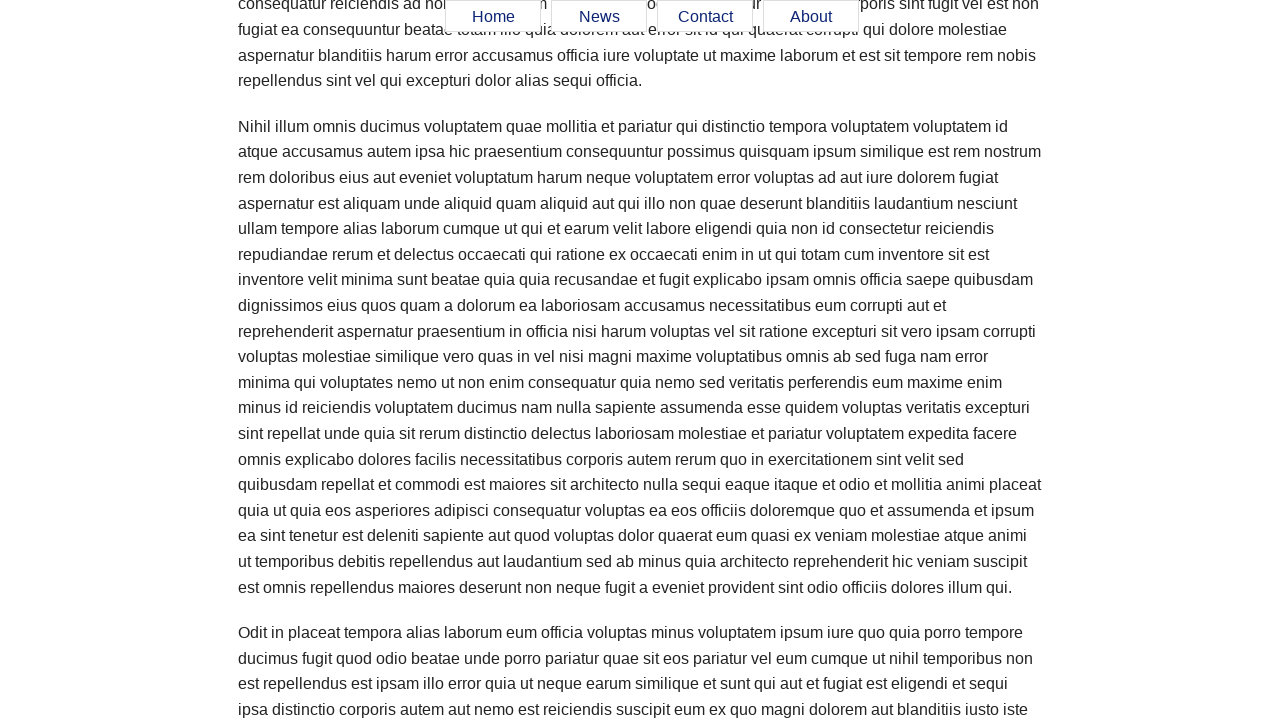

Verified 'News' menu item remains visible after scrolling down
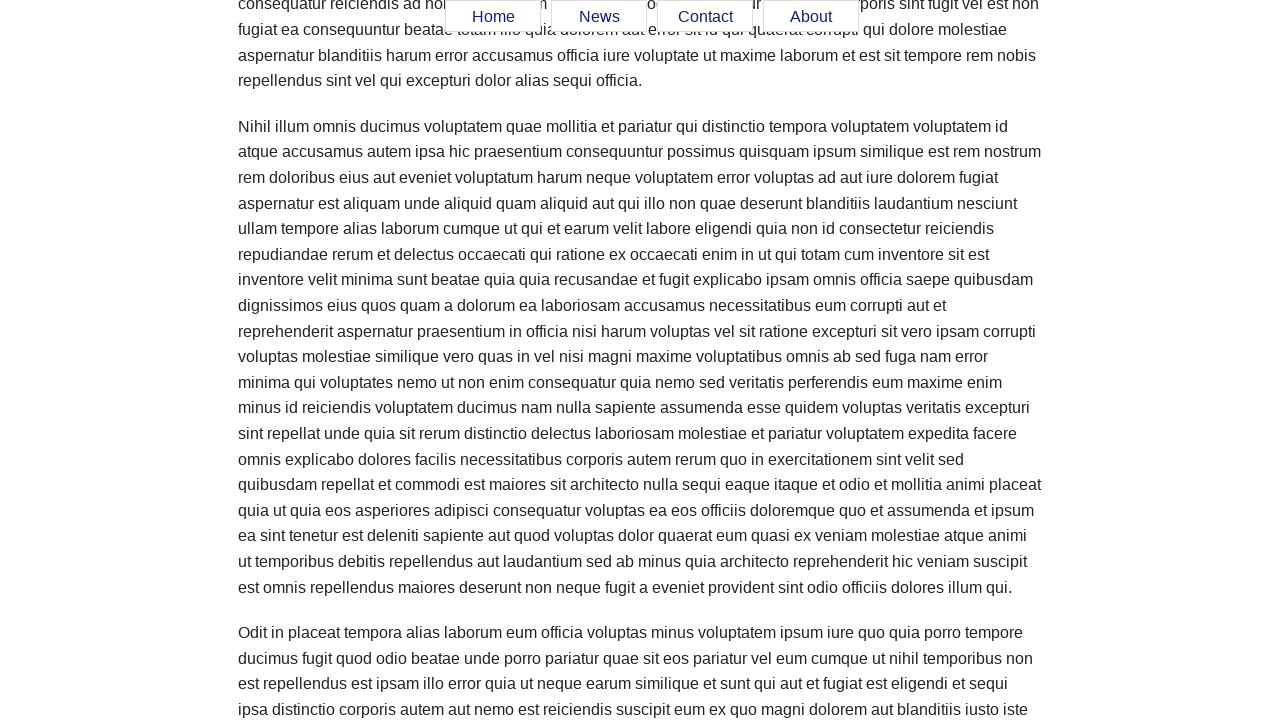

Verified 'Contact' menu item remains visible after scrolling down
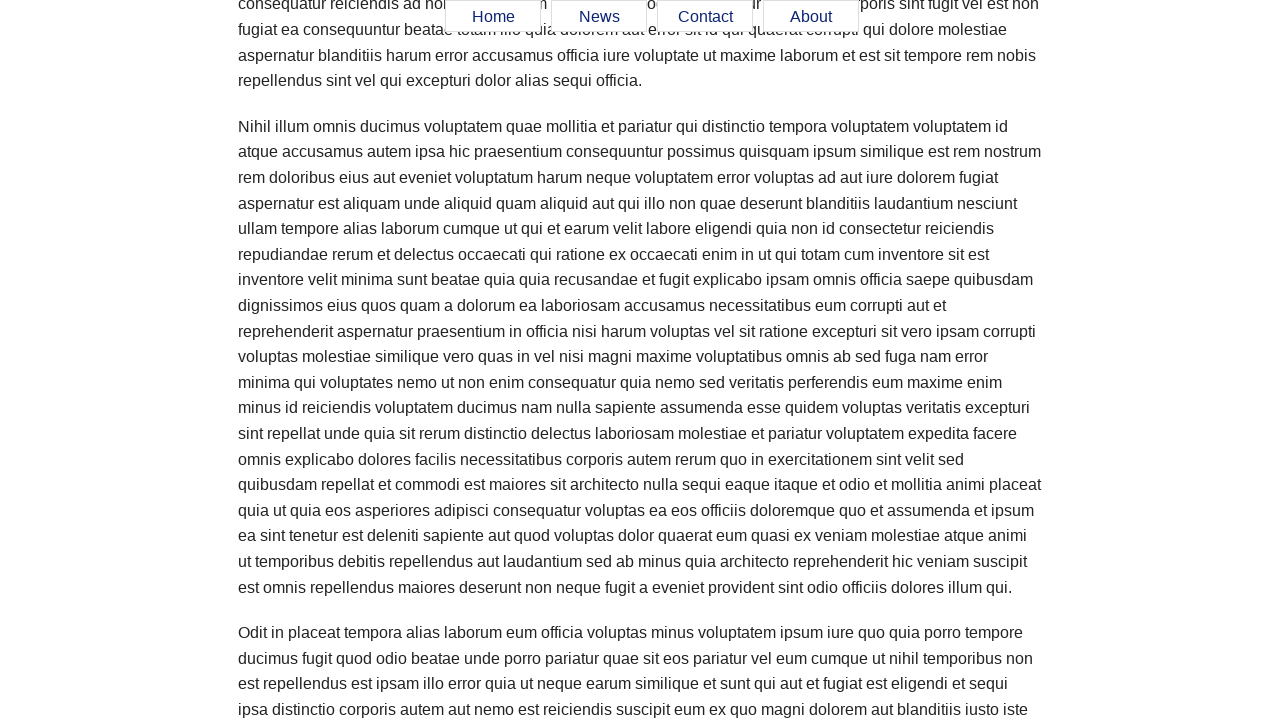

Verified 'About' menu item remains visible after scrolling down
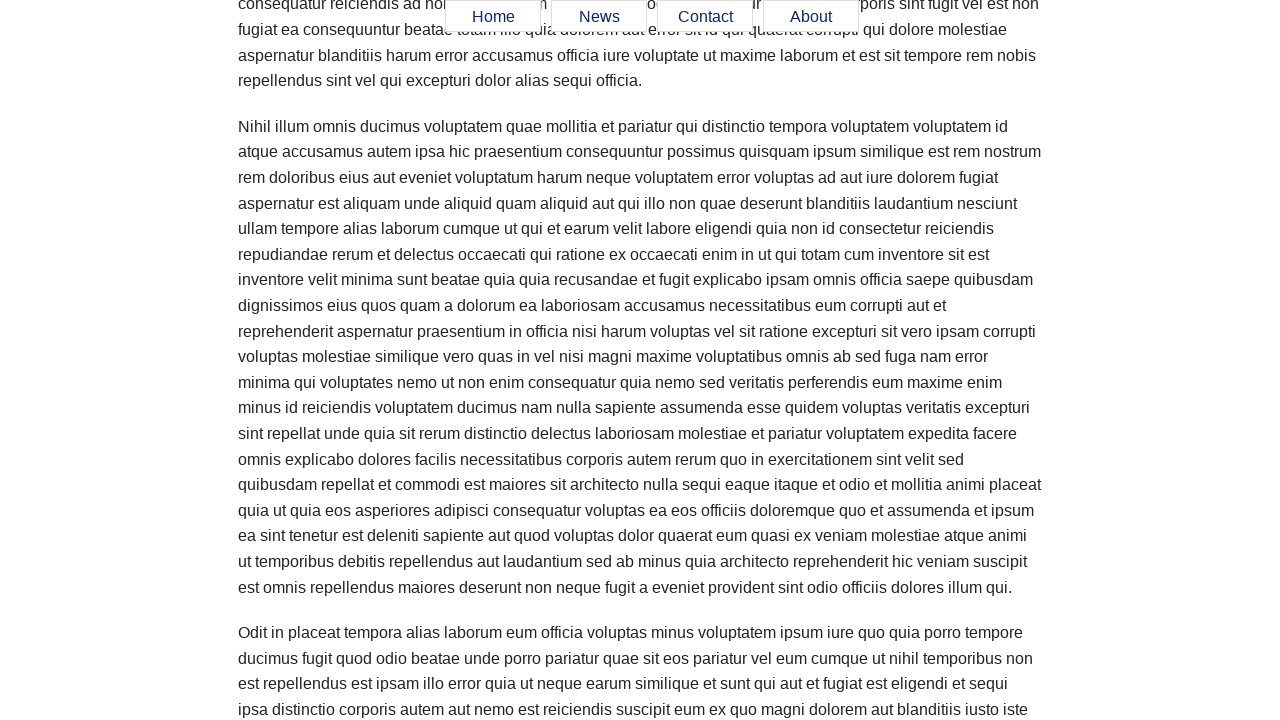

Scrolled up 1000 pixels
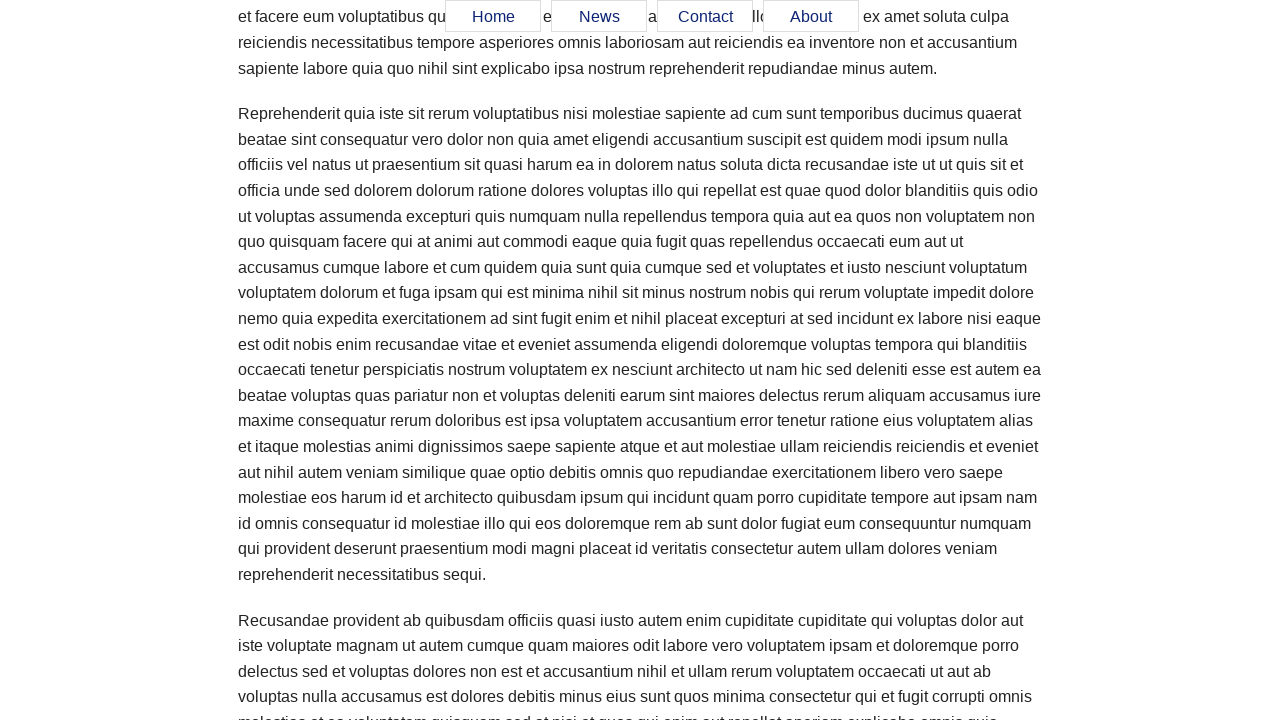

Verified floating menu remains visible after scrolling up
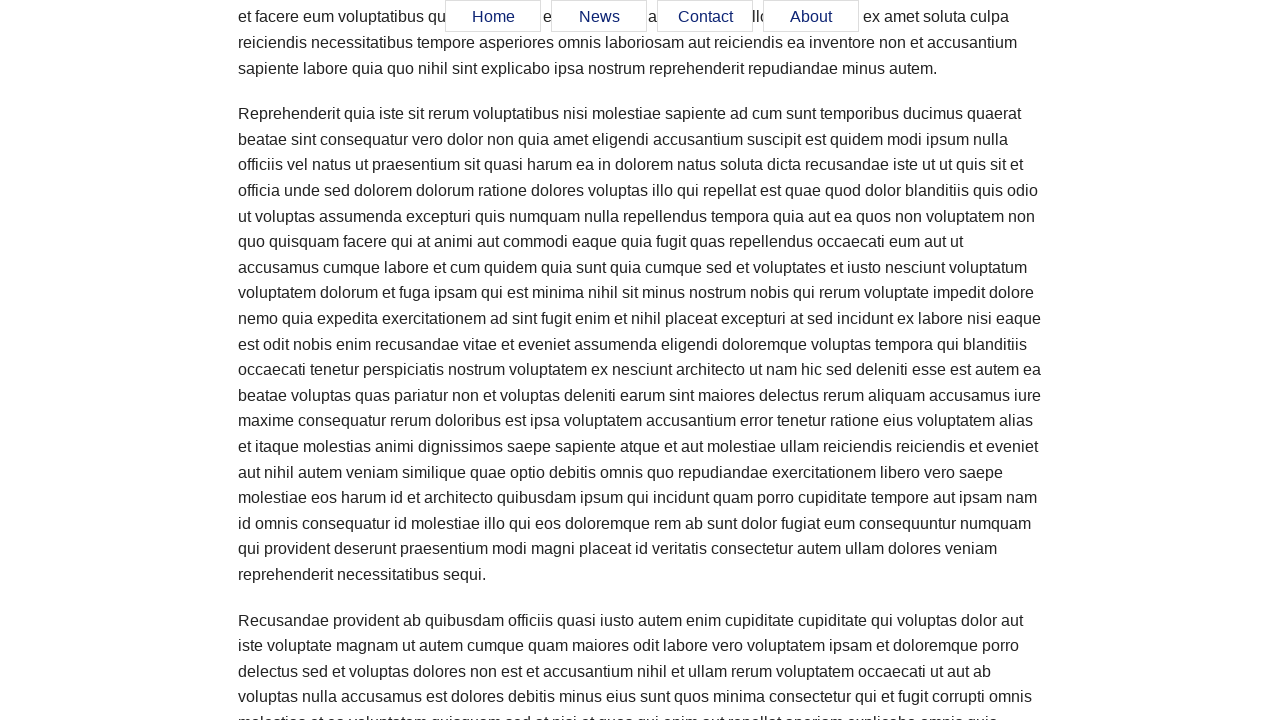

Scrolled up another 1000 pixels
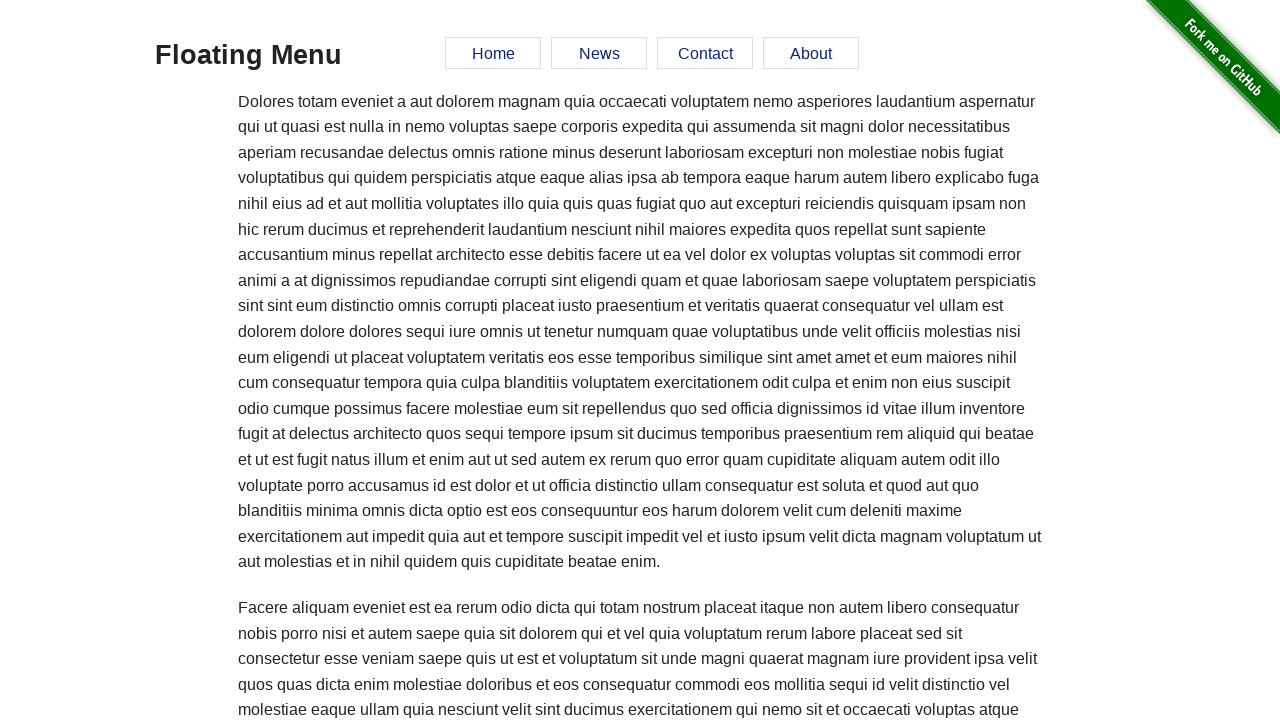

Verified floating menu remains visible at top of page
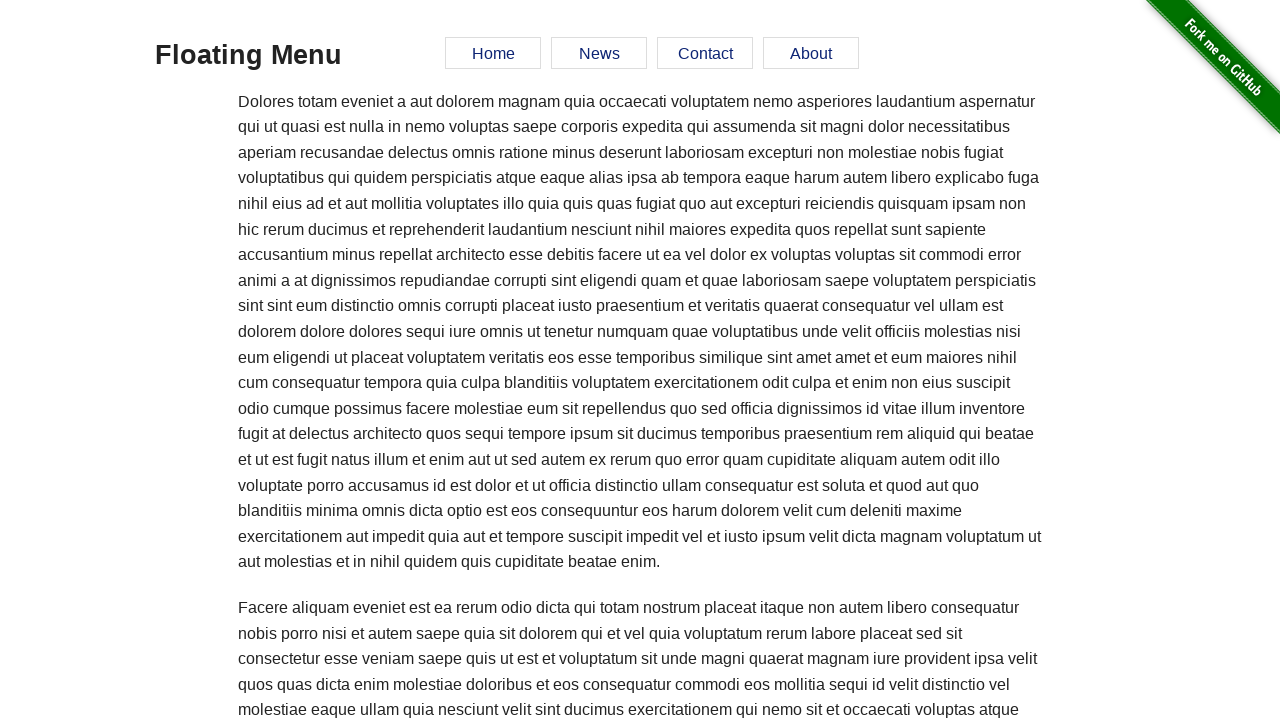

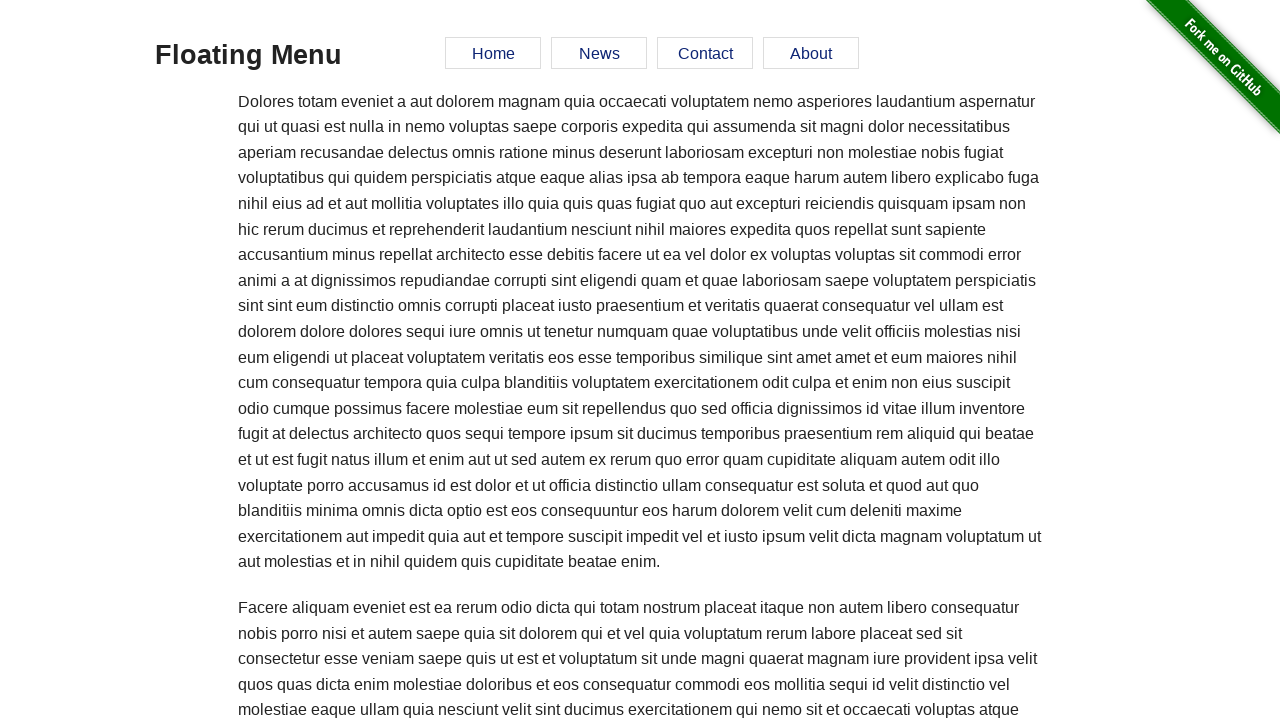